Tests adding a new todo item by typing in the input field and pressing enter, then verifying the item was added

Starting URL: https://example.cypress.io/todo

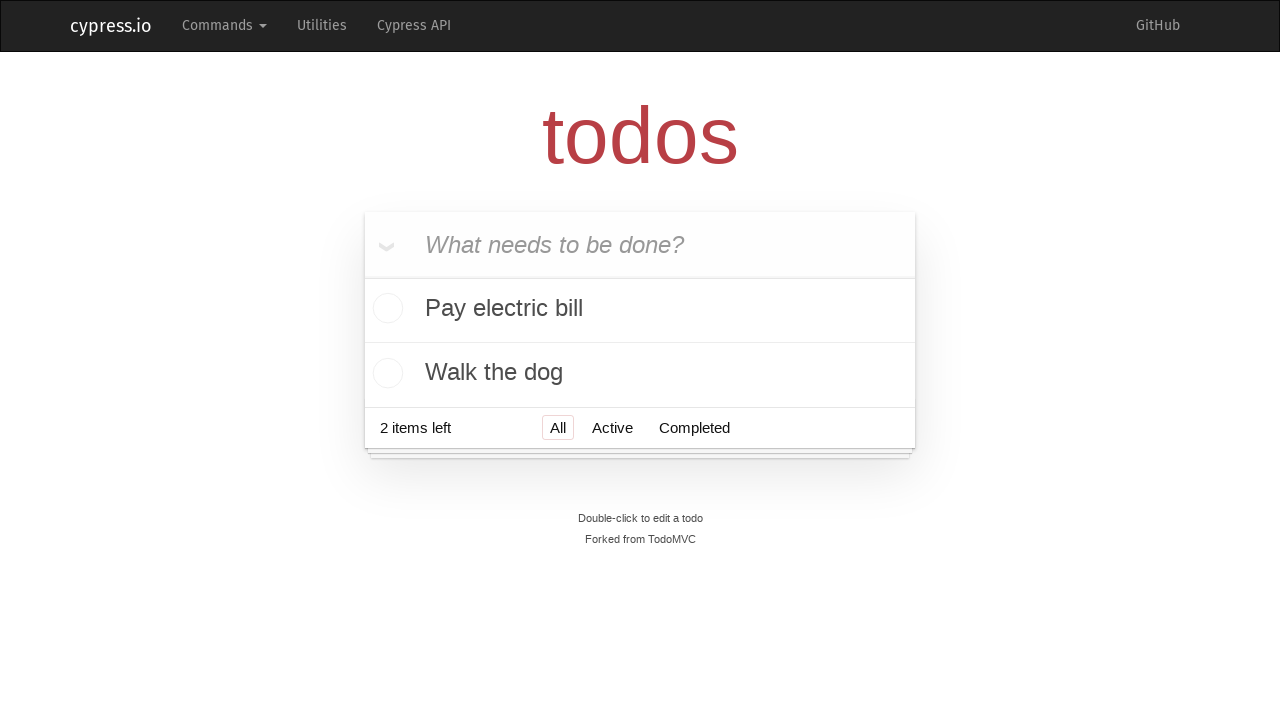

Typed 'Feed the cat' into the new todo input field on [data-test=new-todo]
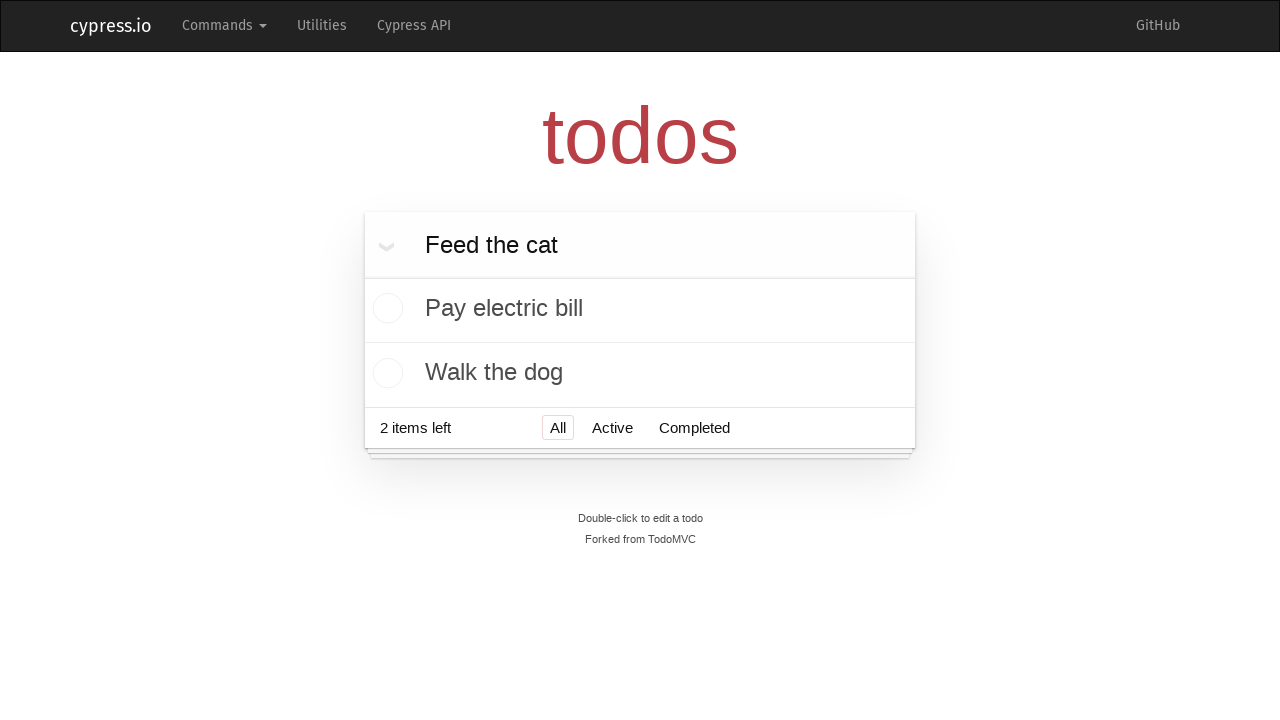

Pressed Enter to add the new todo item on [data-test=new-todo]
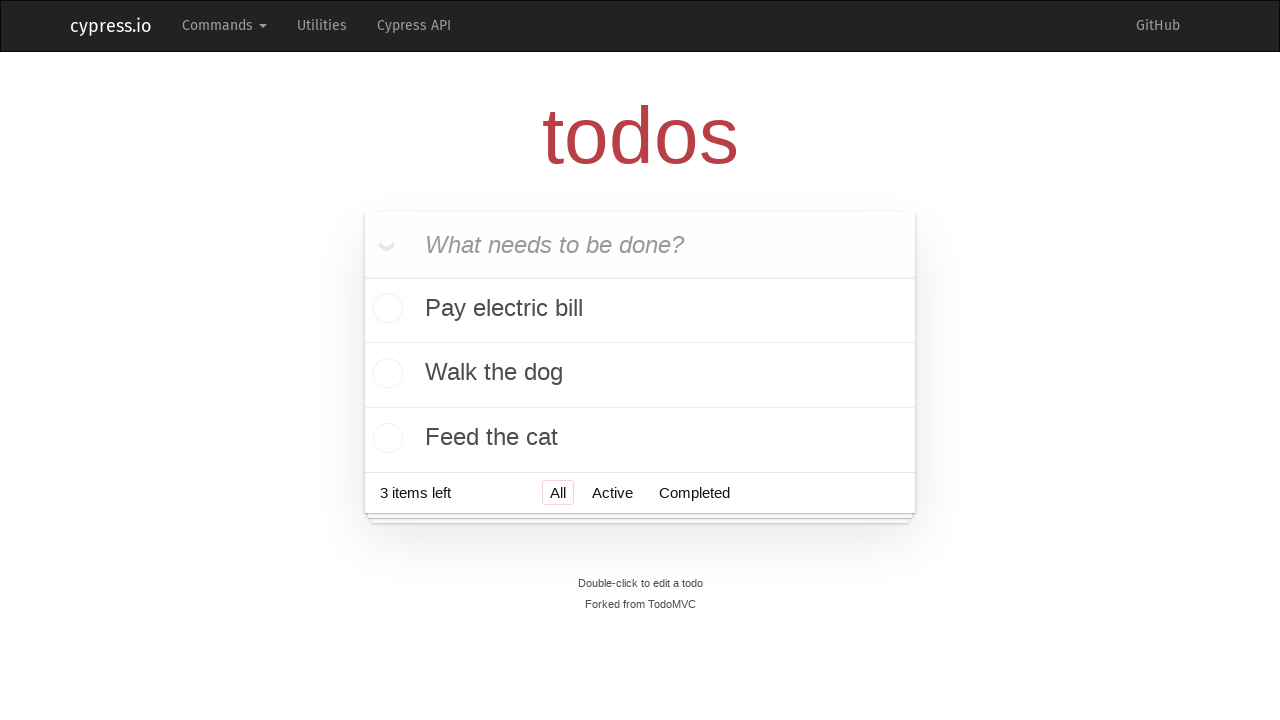

New todo item appeared in the list at position 3
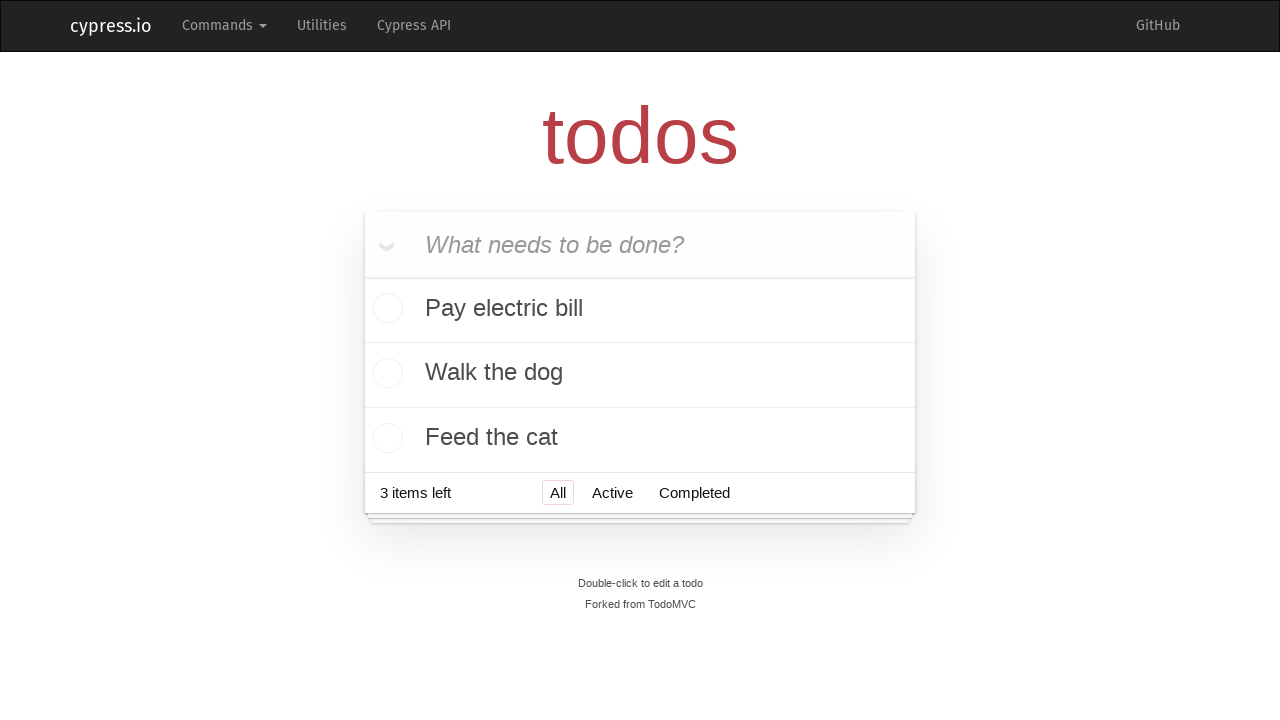

Located all todo list items
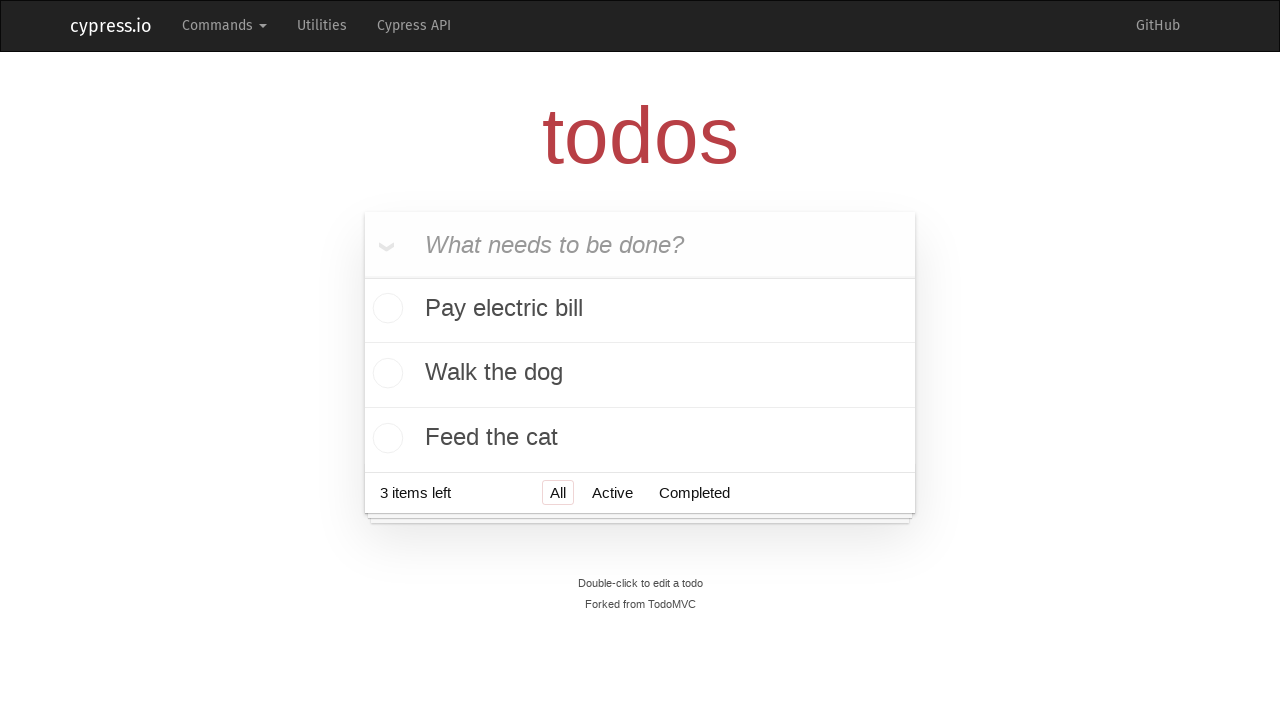

Verified that the todo list contains exactly 3 items
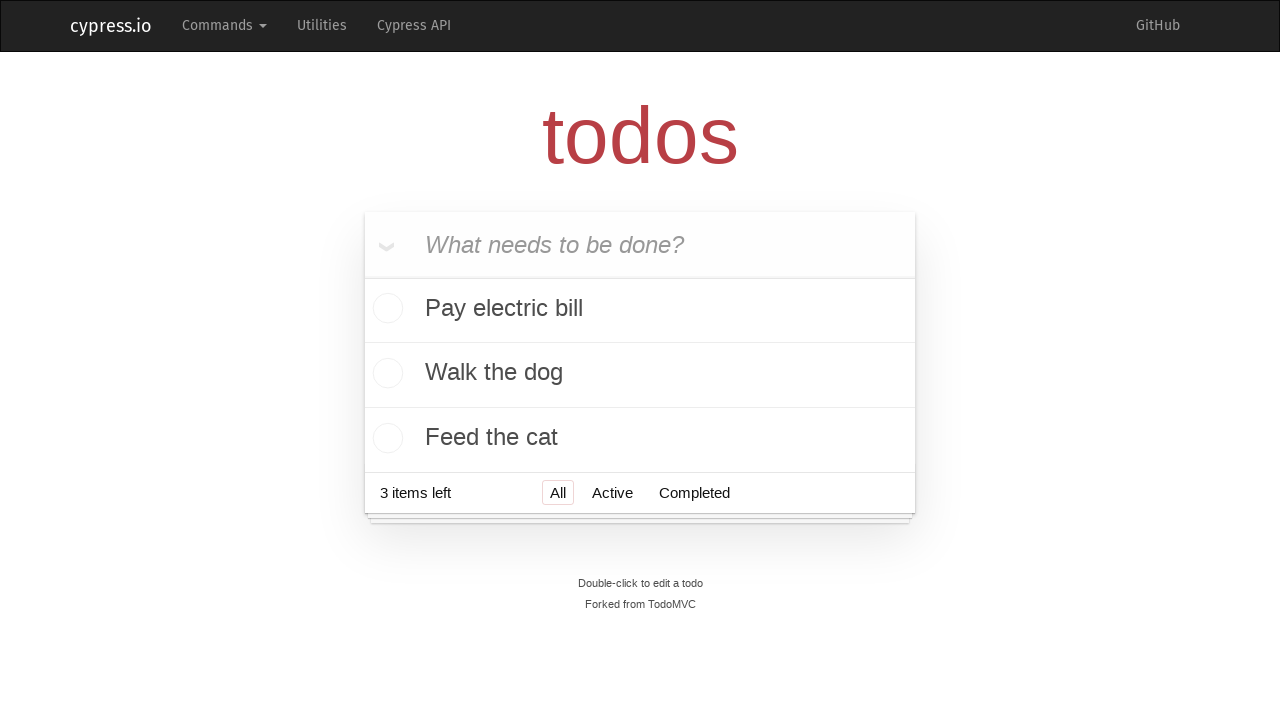

Verified that the last todo item text is 'Feed the cat'
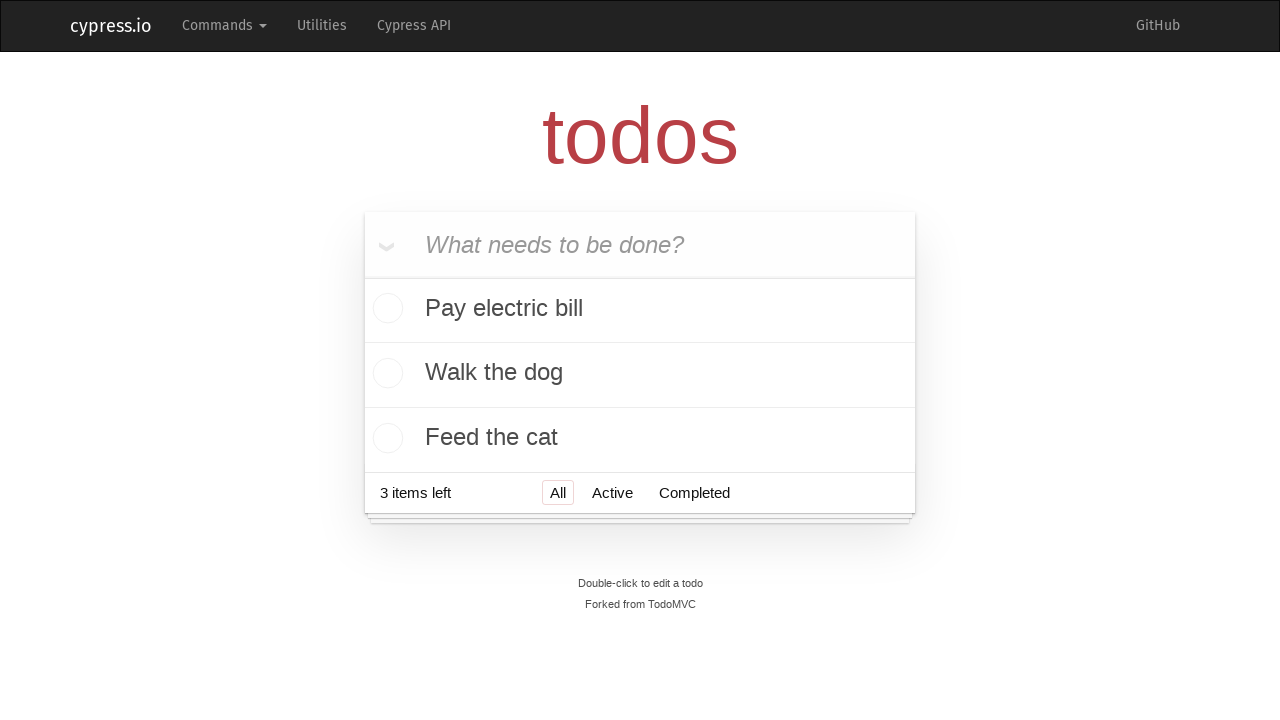

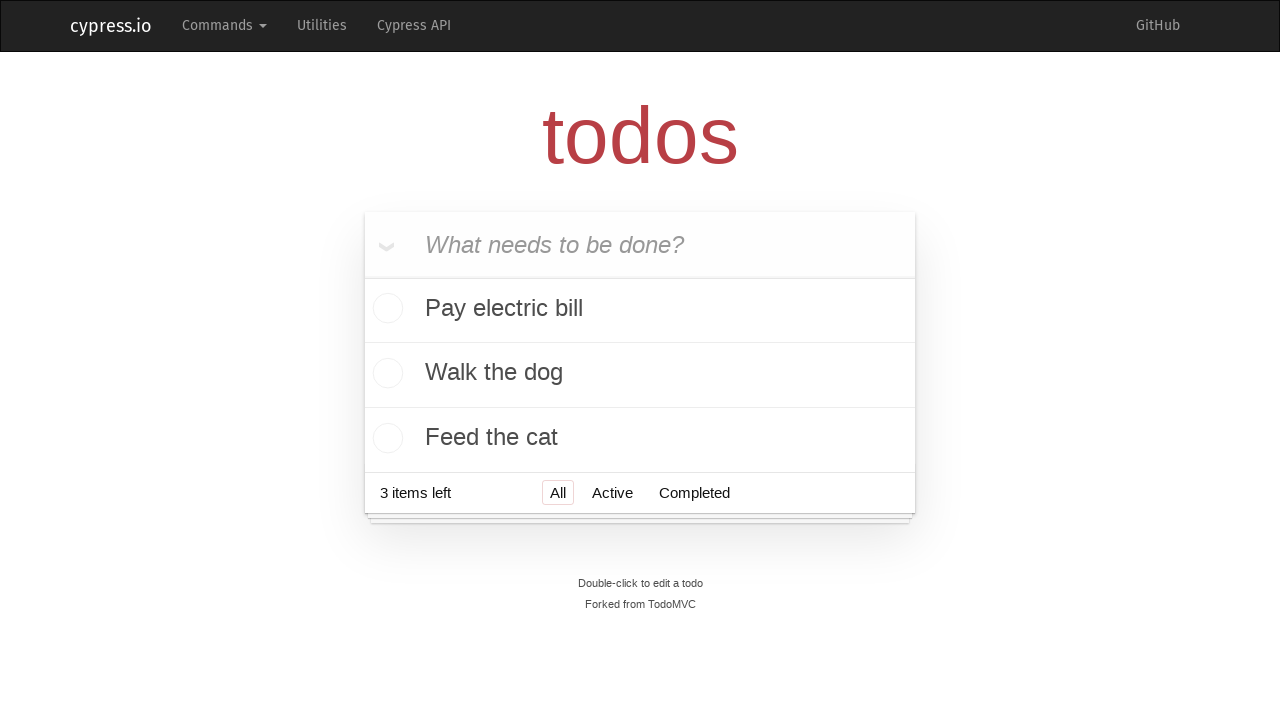